Tests alert handling functionality by triggering both browser alerts and custom SweetAlert modals, verifying their text content and dismissing them

Starting URL: https://sweetalert.js.org/

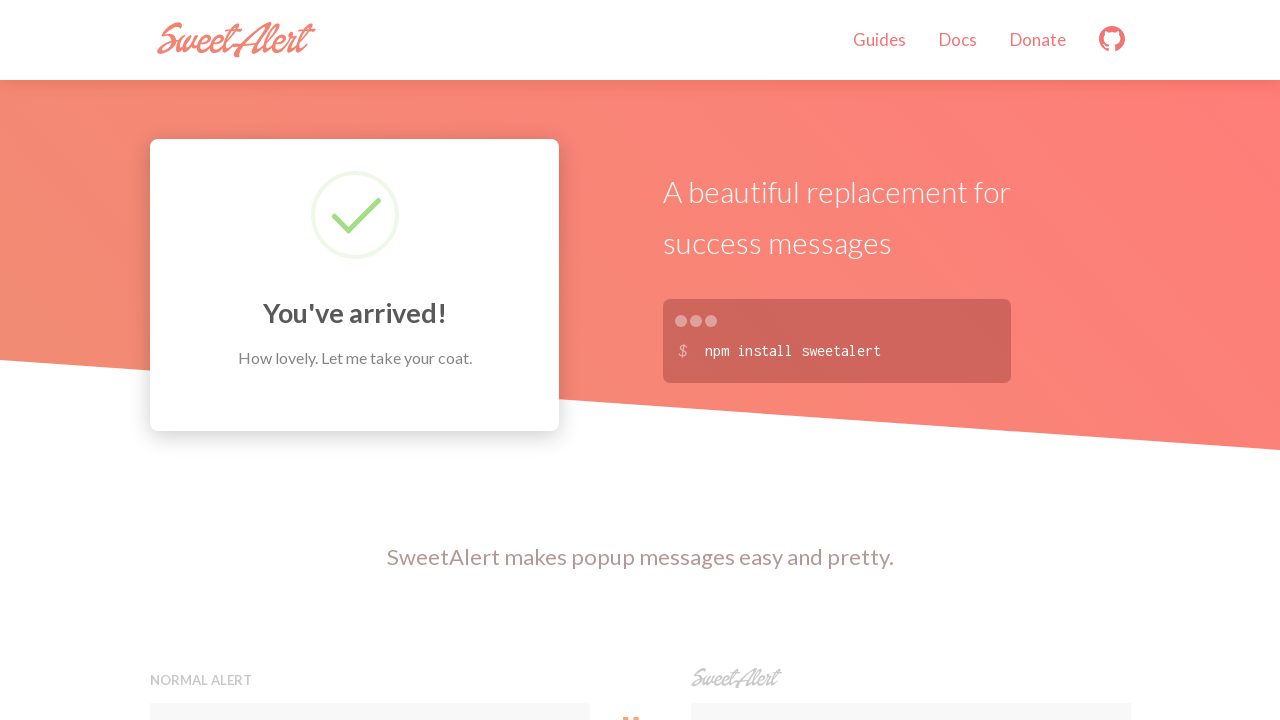

Clicked button to trigger browser alert at (370, 360) on xpath=//button[contains(@onclick,'alert')]
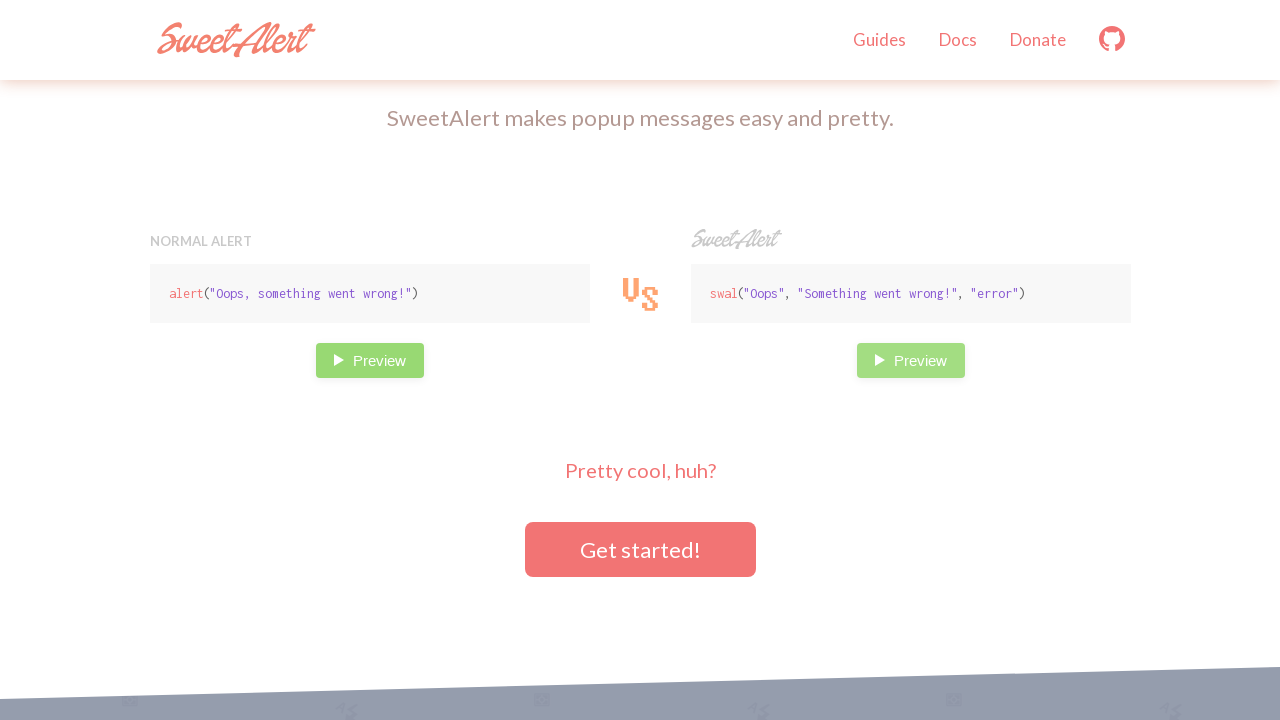

Set up dialog handler to accept alerts with message 'Oops, something went wrong!'
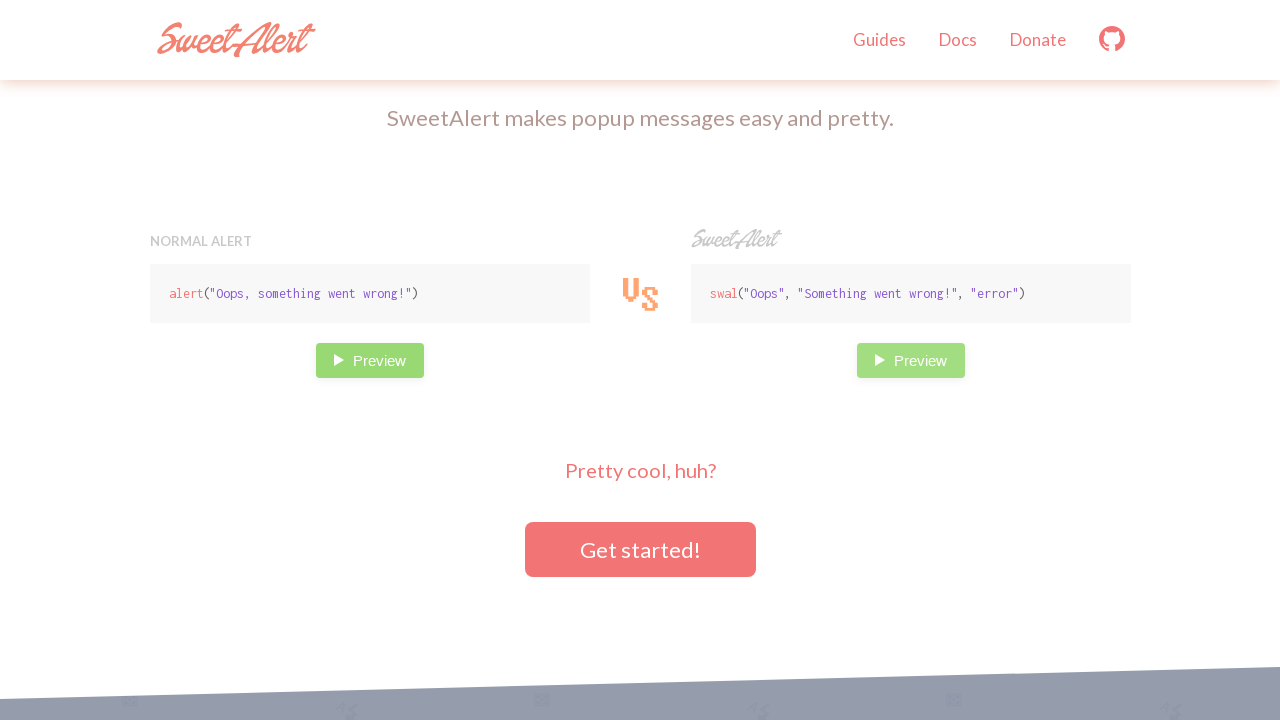

Clicked button to trigger browser alert again at (370, 360) on xpath=//button[contains(@onclick,'alert')]
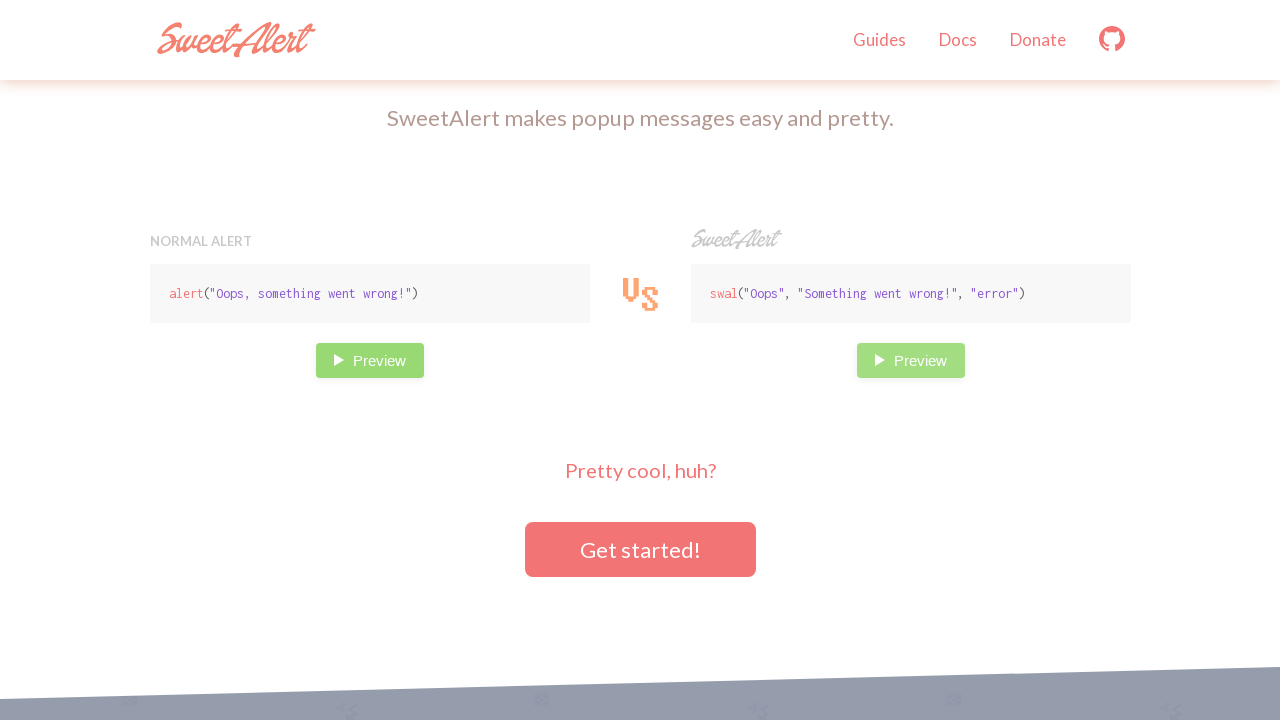

Clicked button to trigger SweetAlert modal at (910, 360) on xpath=//button[contains(@onclick,'swal')]
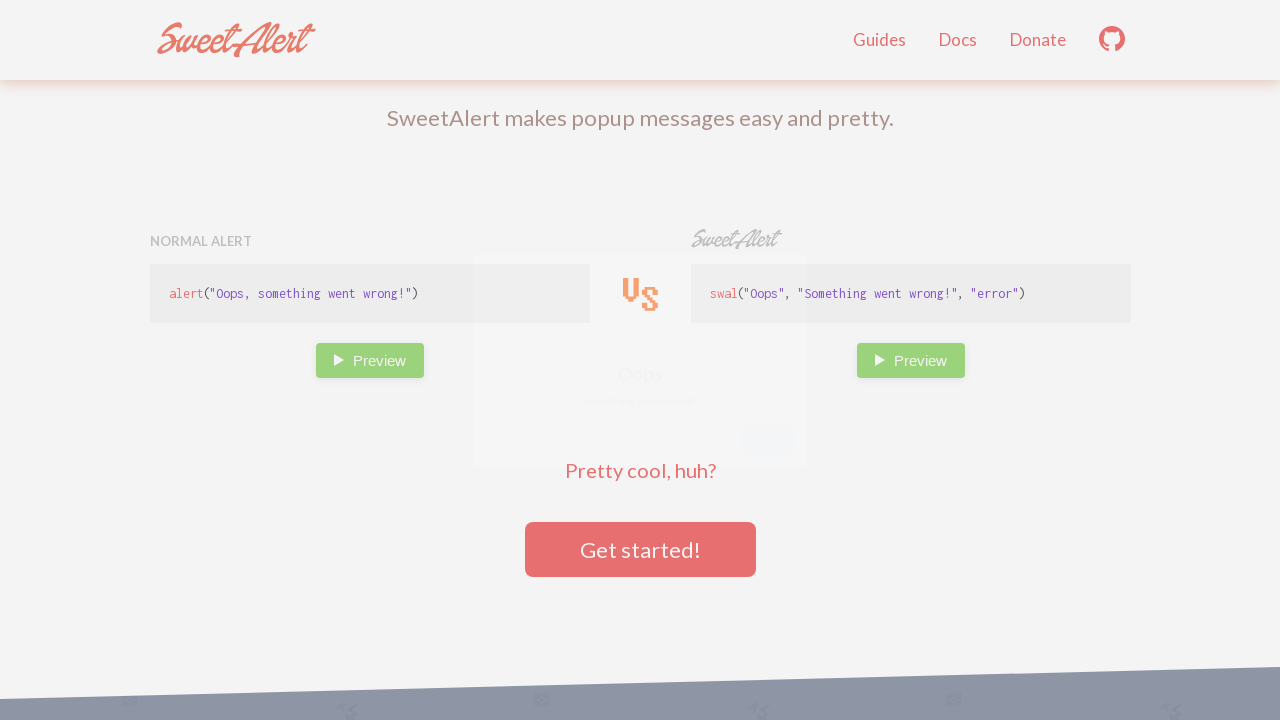

SweetAlert modal with 'Something went wrong!' text appeared
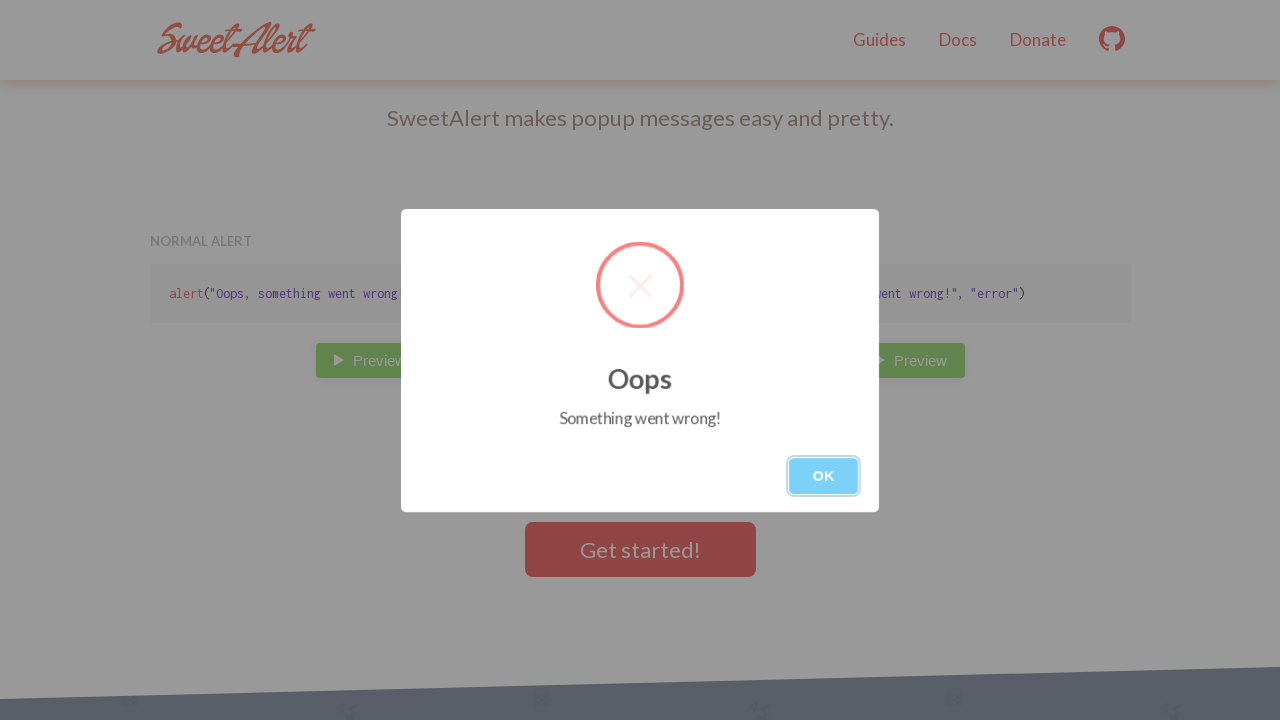

Verified SweetAlert modal text content is 'Something went wrong!'
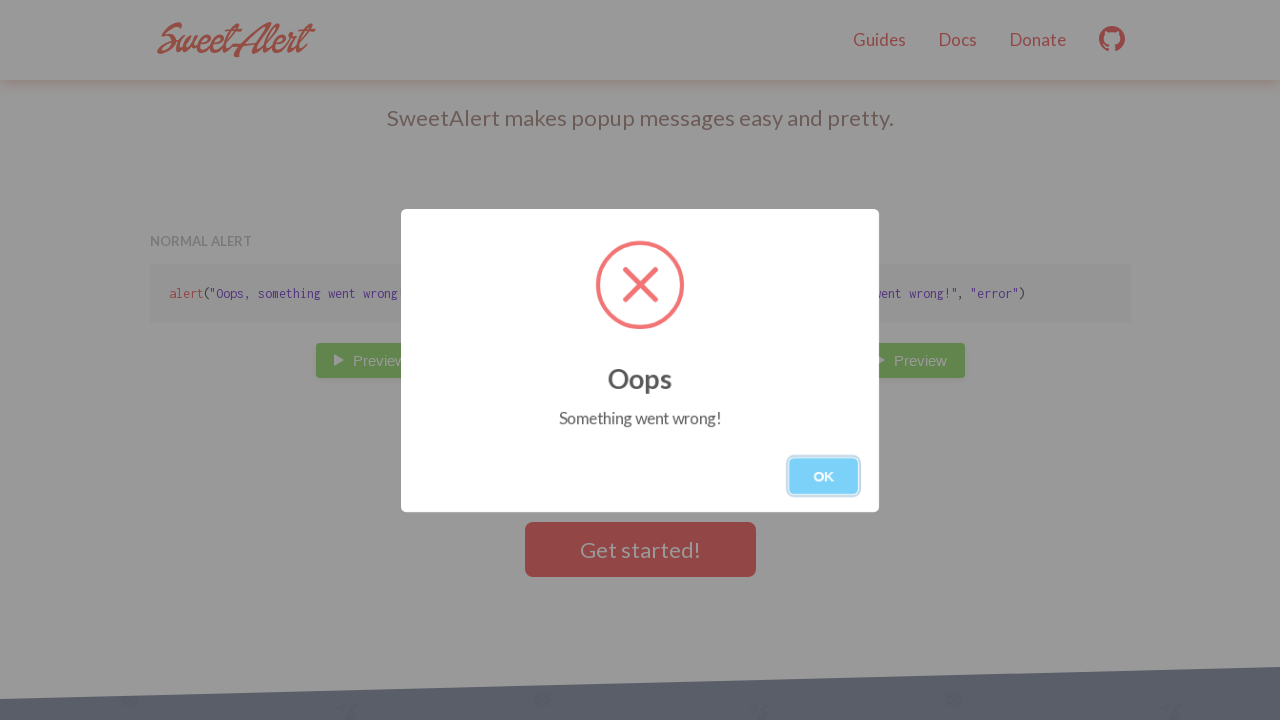

Clicked OK button to dismiss SweetAlert modal at (824, 476) on xpath=//button[.='OK']
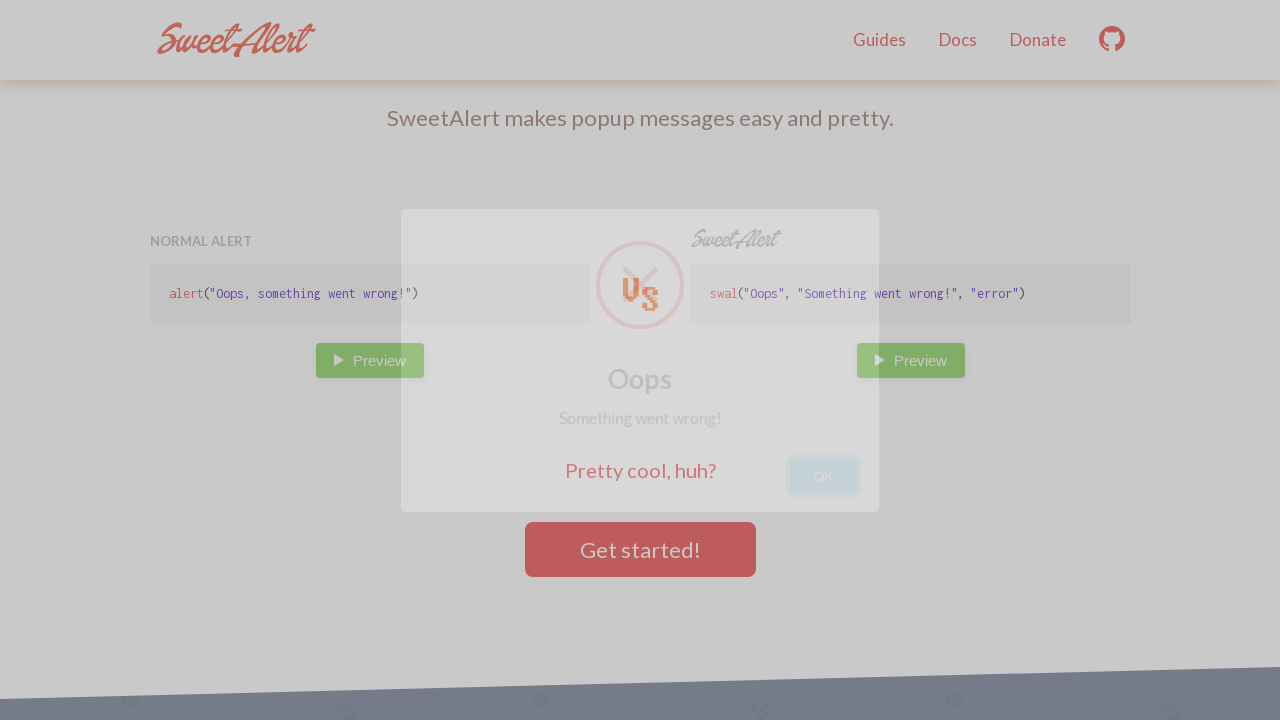

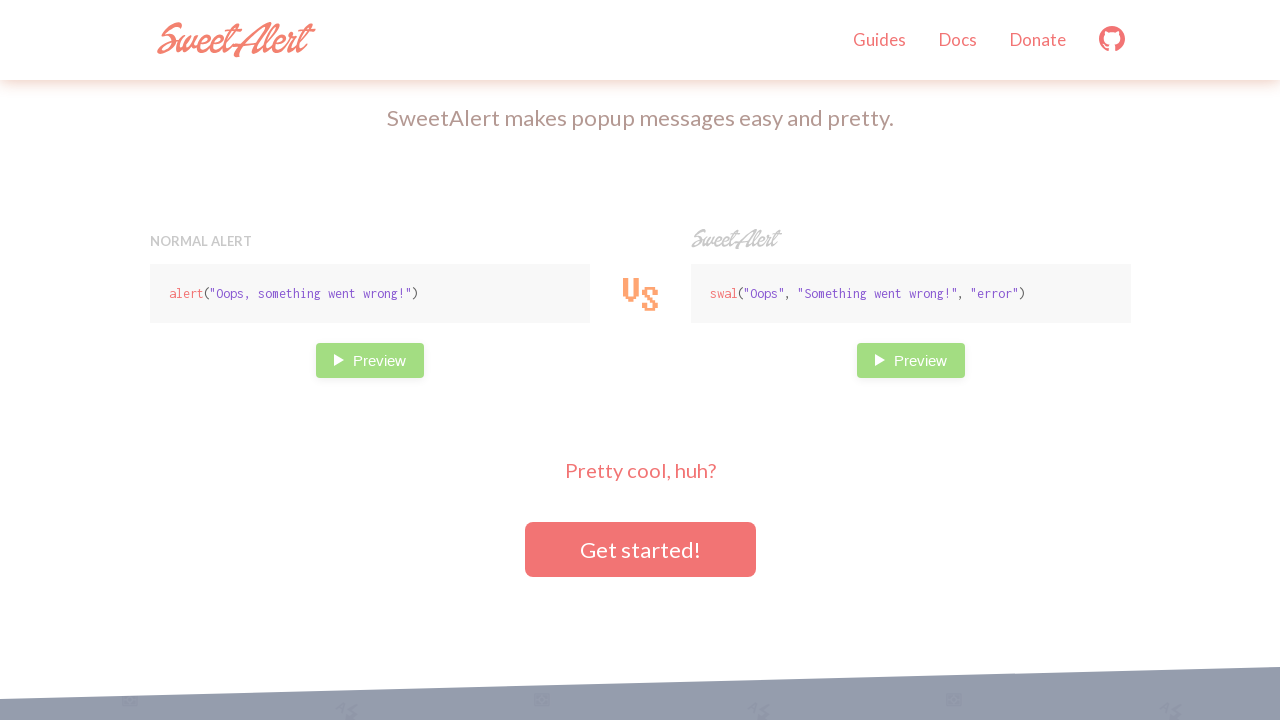